Tests radio button selection by clicking the Female radio button, clicking a check button, and verifying the displayed message confirms the selection

Starting URL: https://www.lambdatest.com/selenium-playground/radiobutton-demo

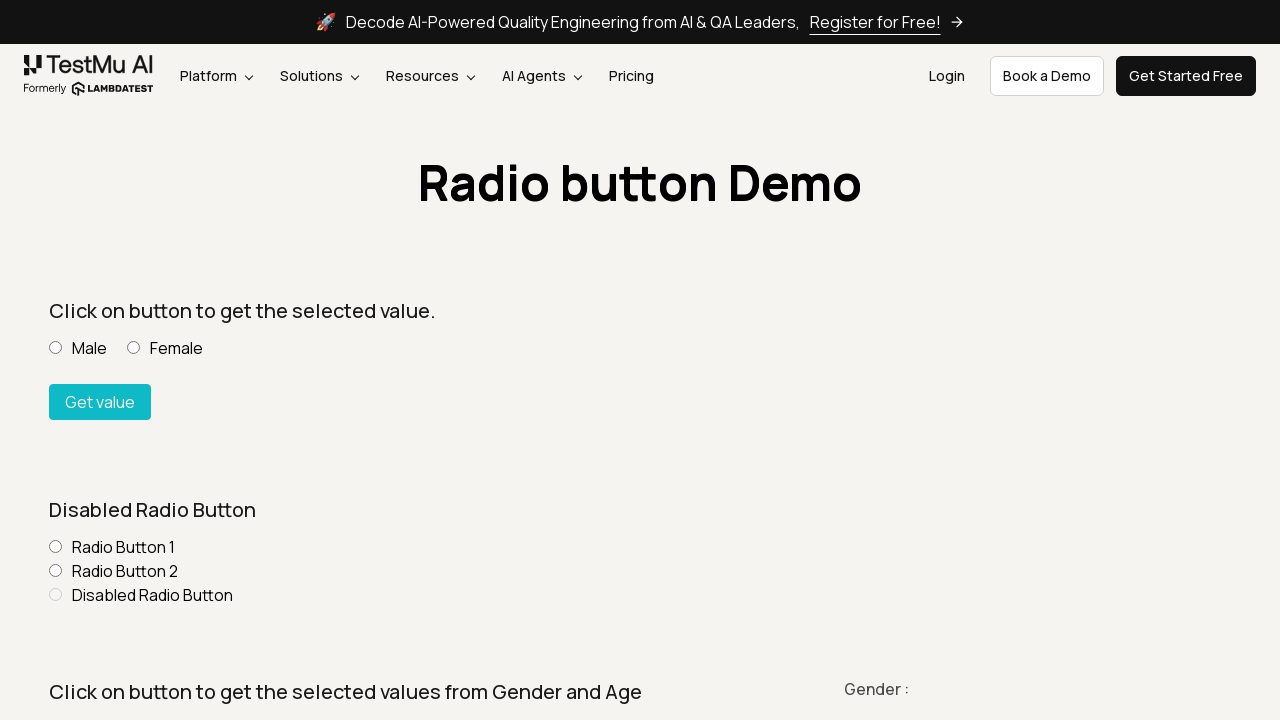

Clicked Female radio button at (134, 348) on input[value='Female'][name='optradio']
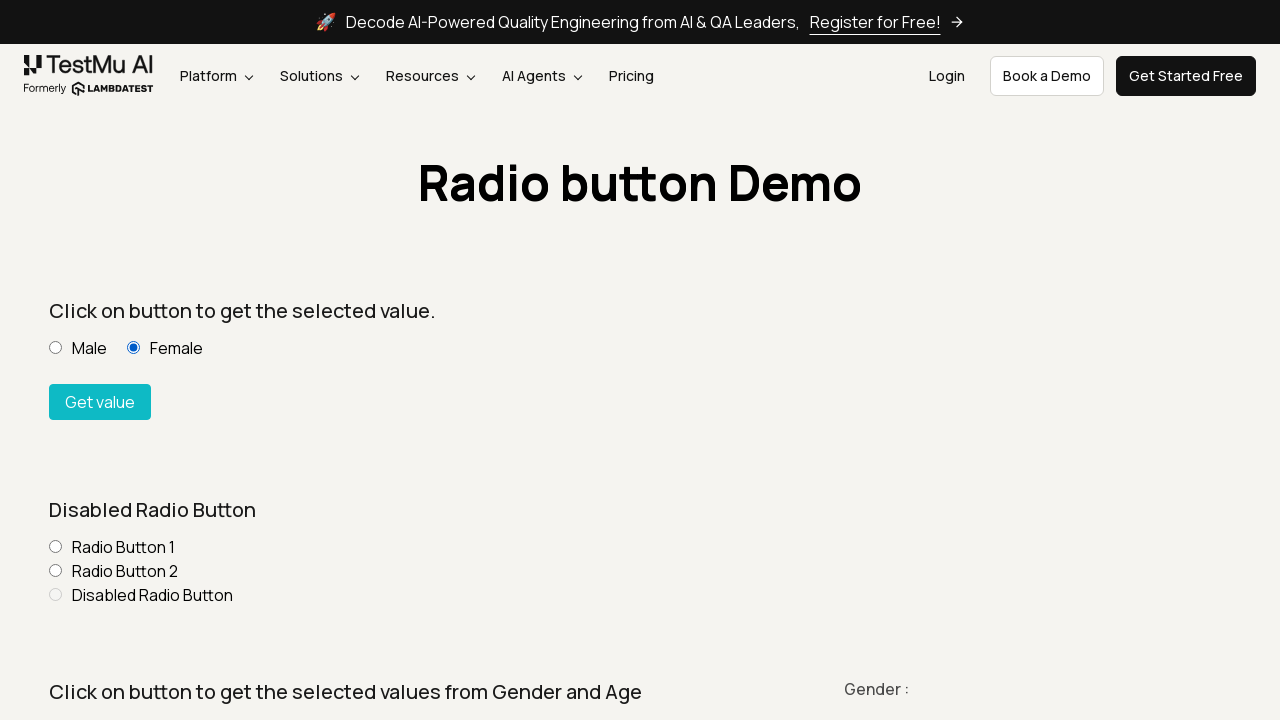

Clicked check button to display message at (100, 402) on #buttoncheck
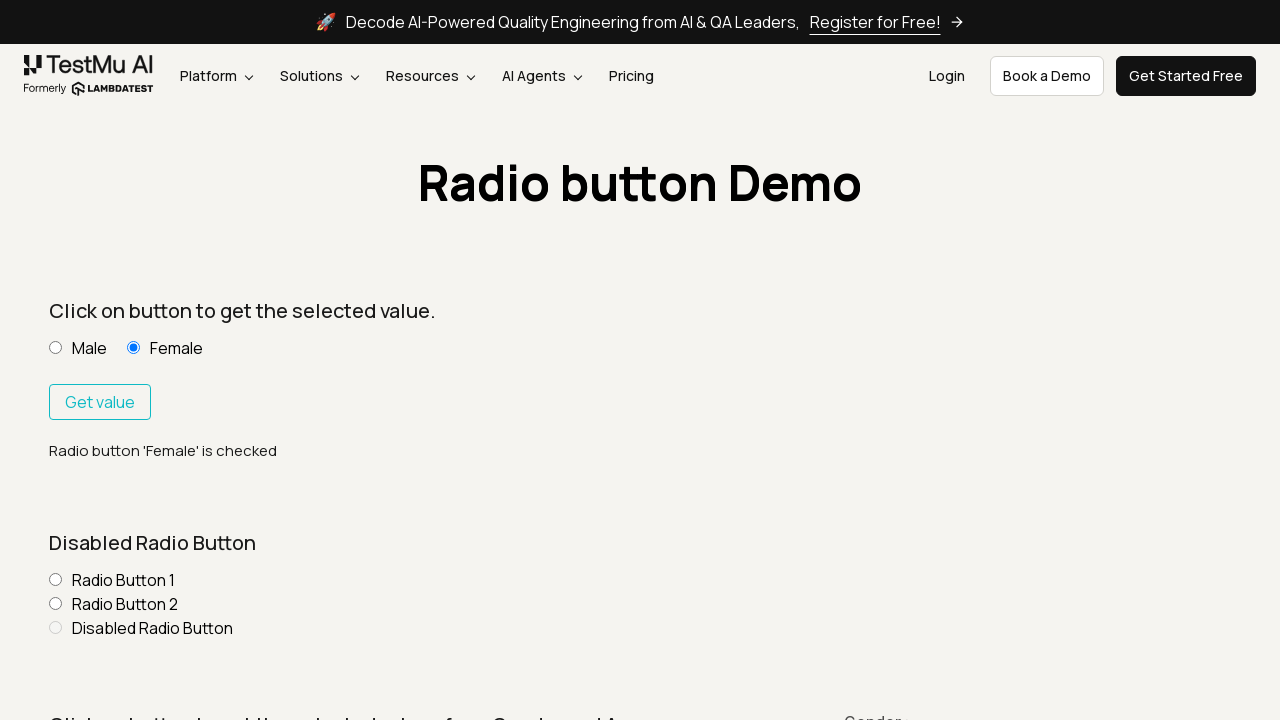

Verified message displayed confirming Female radio button selection
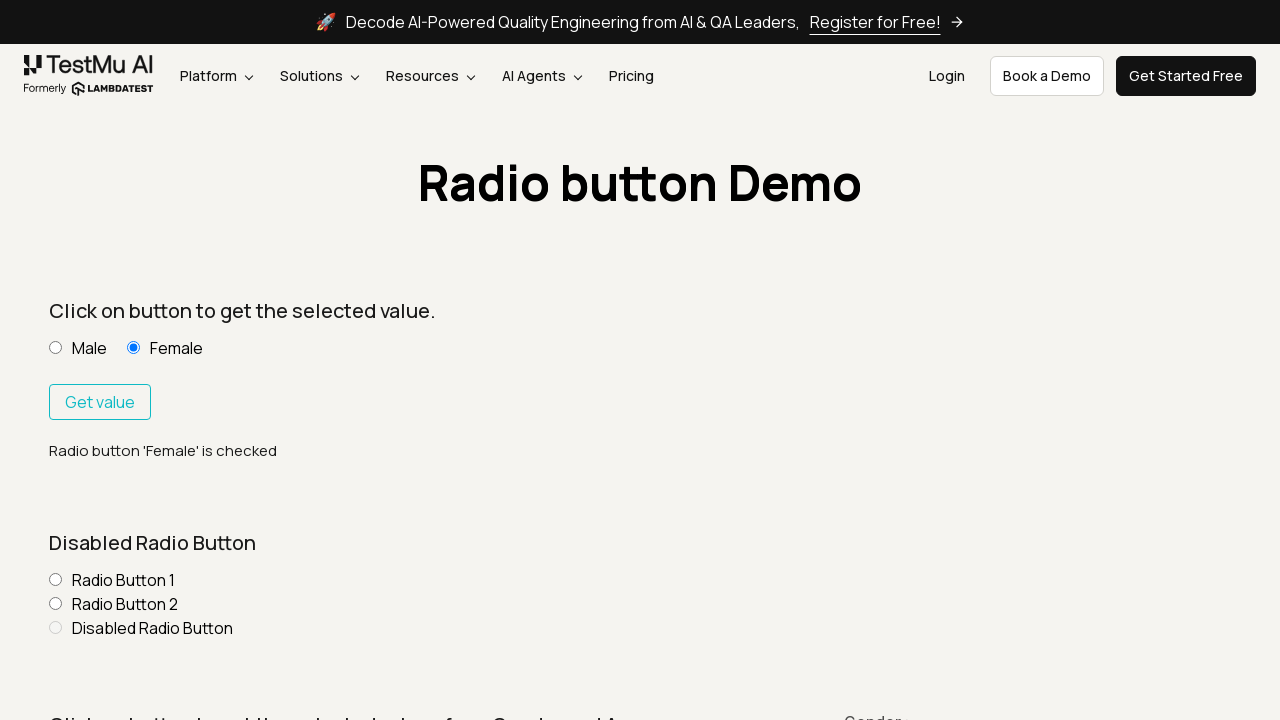

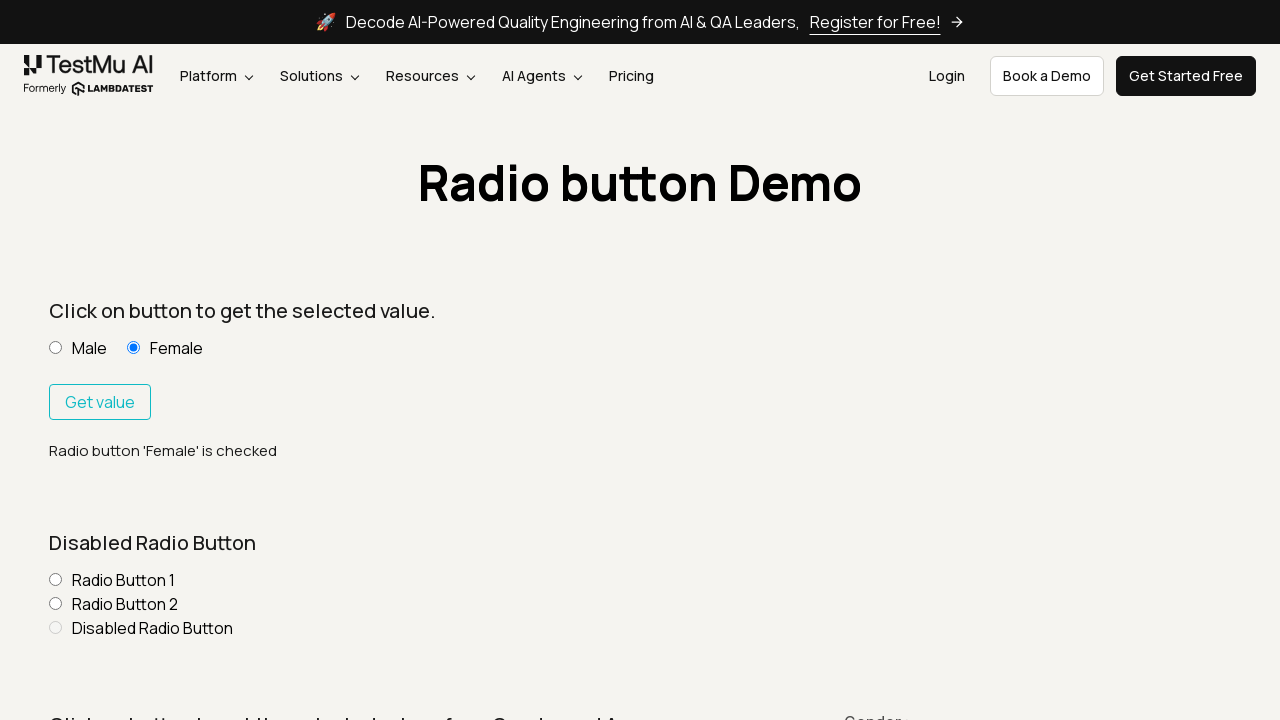